Fills out a company/business submission form on catalog-777.com directory, including company name, city, address, coordinates, phone number, email, website URL, and description fields.

Starting URL: https://catalog-777.com/add-company/

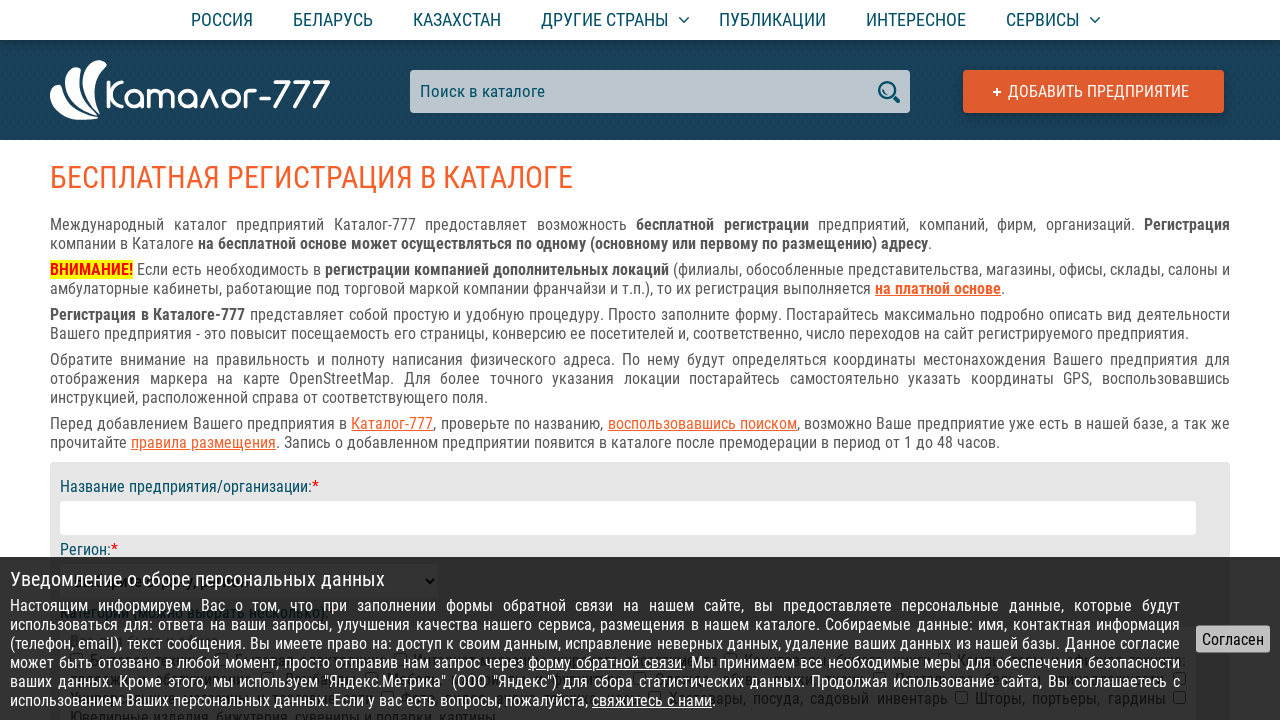

Filled company name field with 'Sunrise Medical Center' on input[name='ent_name']
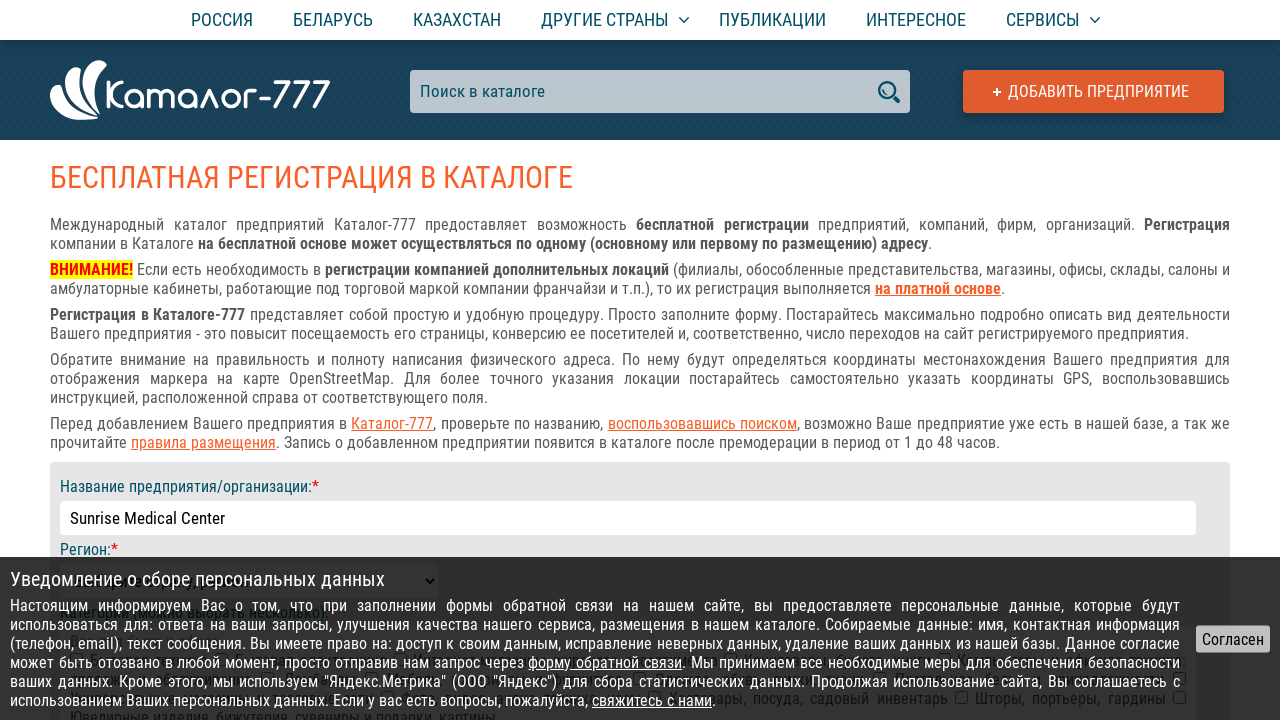

Failed to select city from dropdown on select option:has-text('Москва')
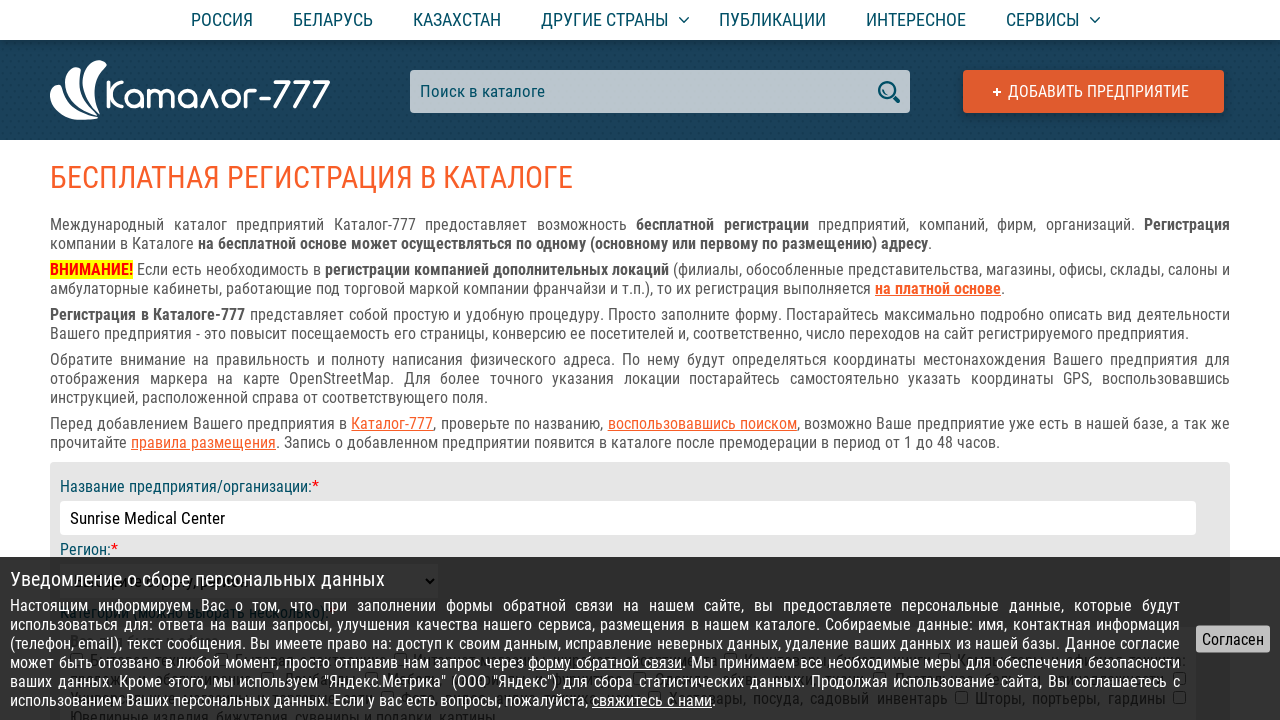

Clicked medical category checkbox at (76, 360) on xpath=//div[1]/div[4]/div/div[2]/div[1]/input[30]
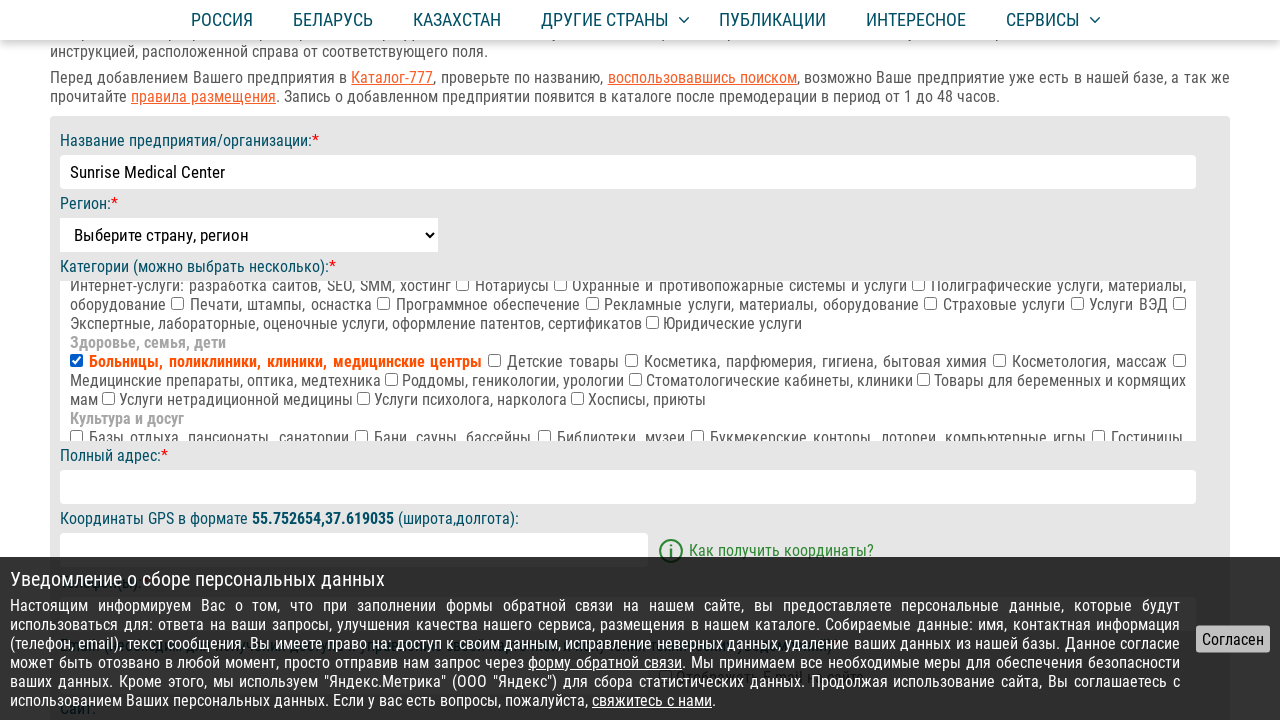

Filled address field with 'ул. Центральная, д. 15, офис 302' on input[name='ent_address']
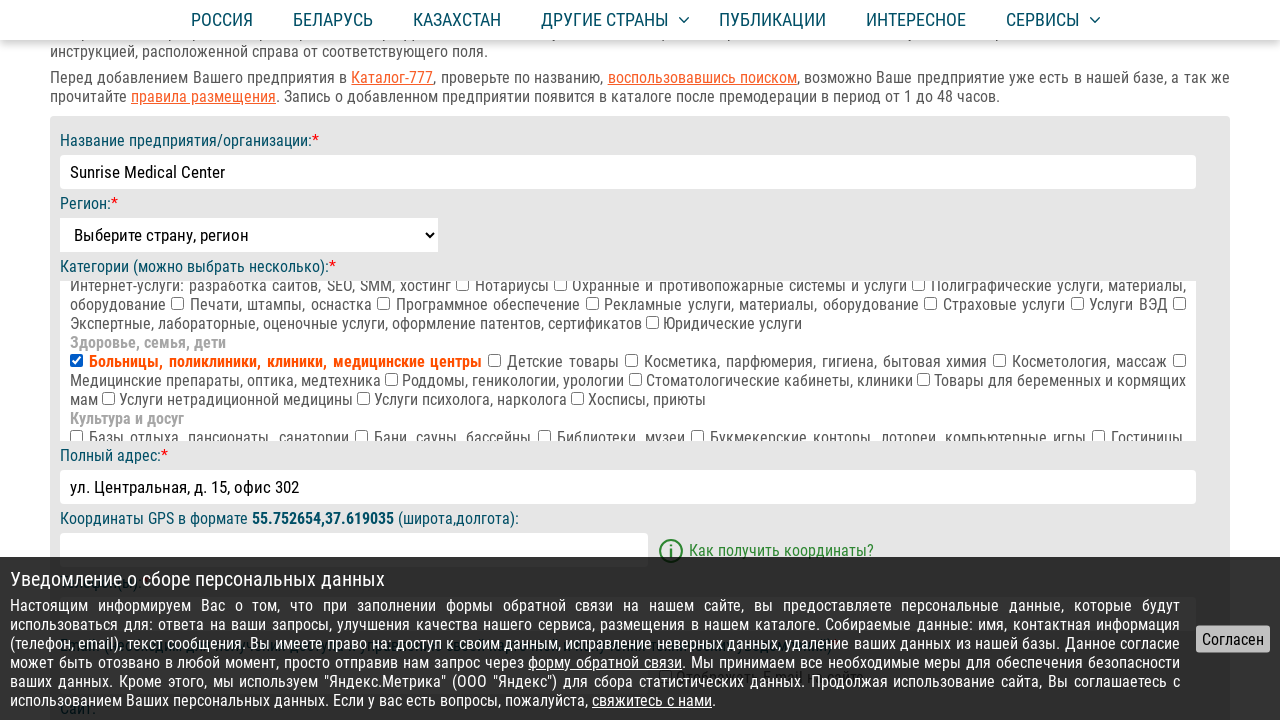

Filled coordinates field with '55.652654,38.619035' on input[name='ent_coord']
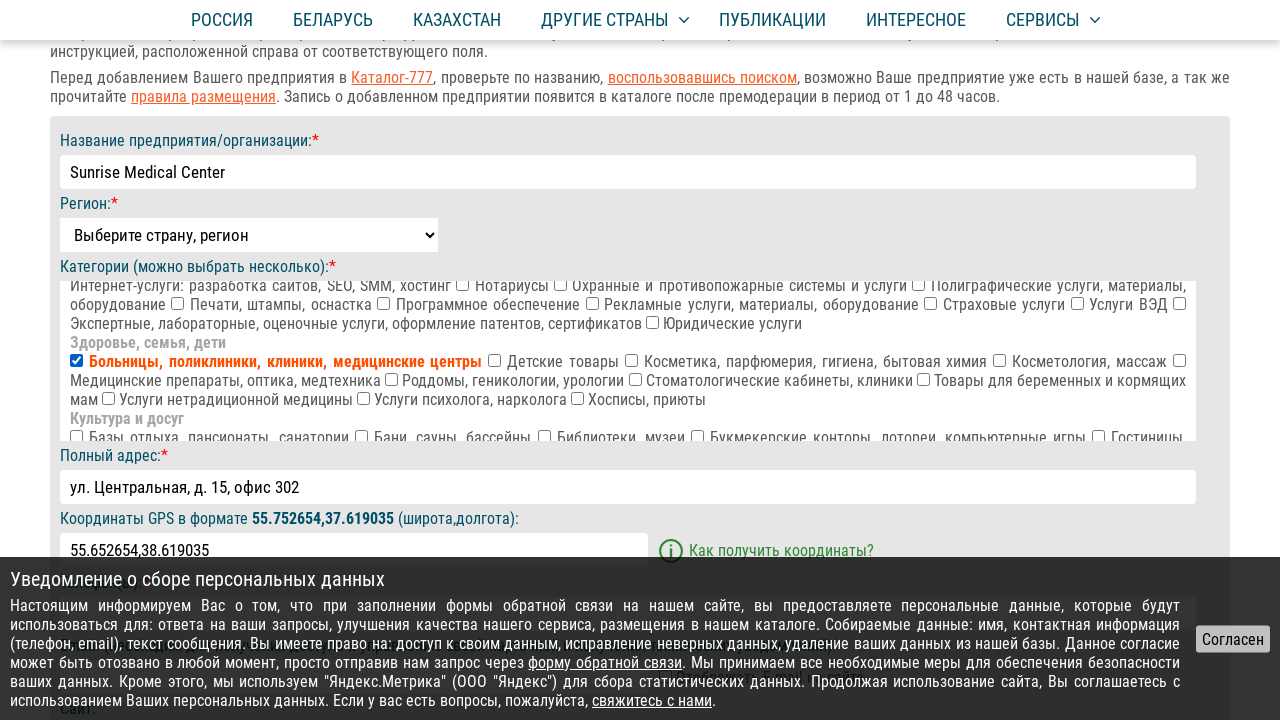

Filled phone number field with '+7 (495) 123-45-67' on input[name='ent_phone']
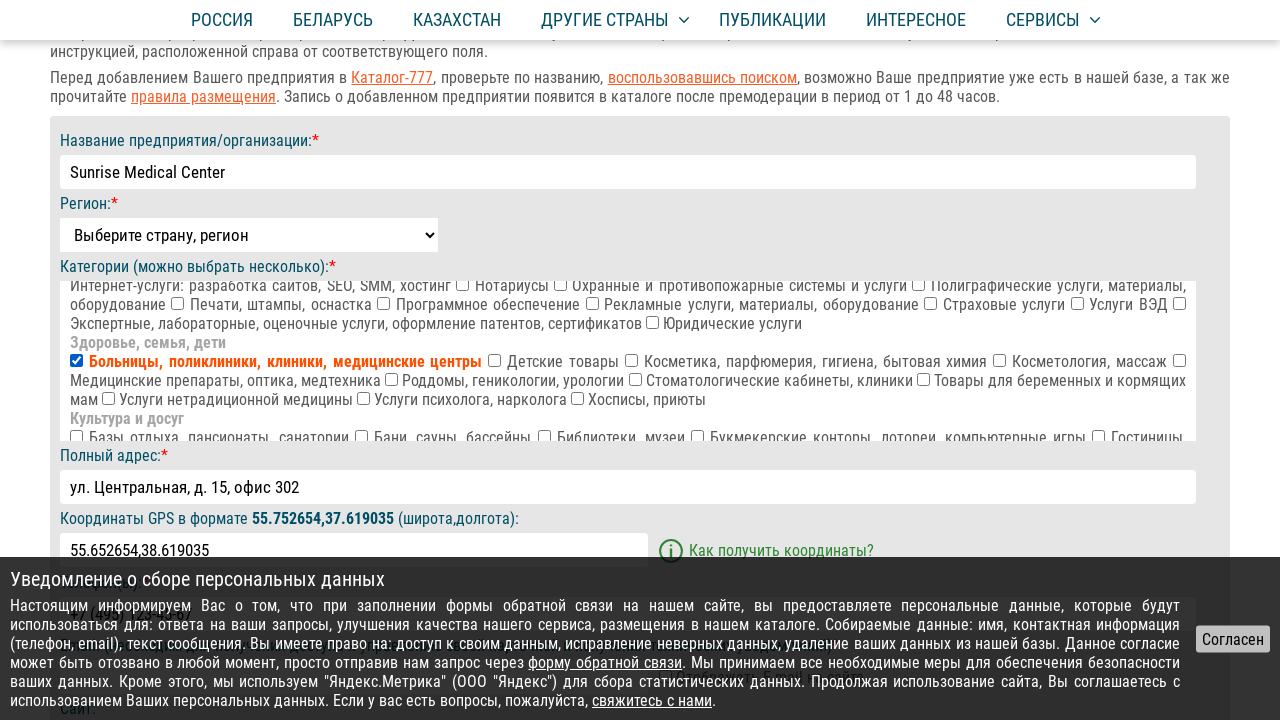

Filled email field with 'contact@sunrisemedical.ru' on input[name='ent_email']
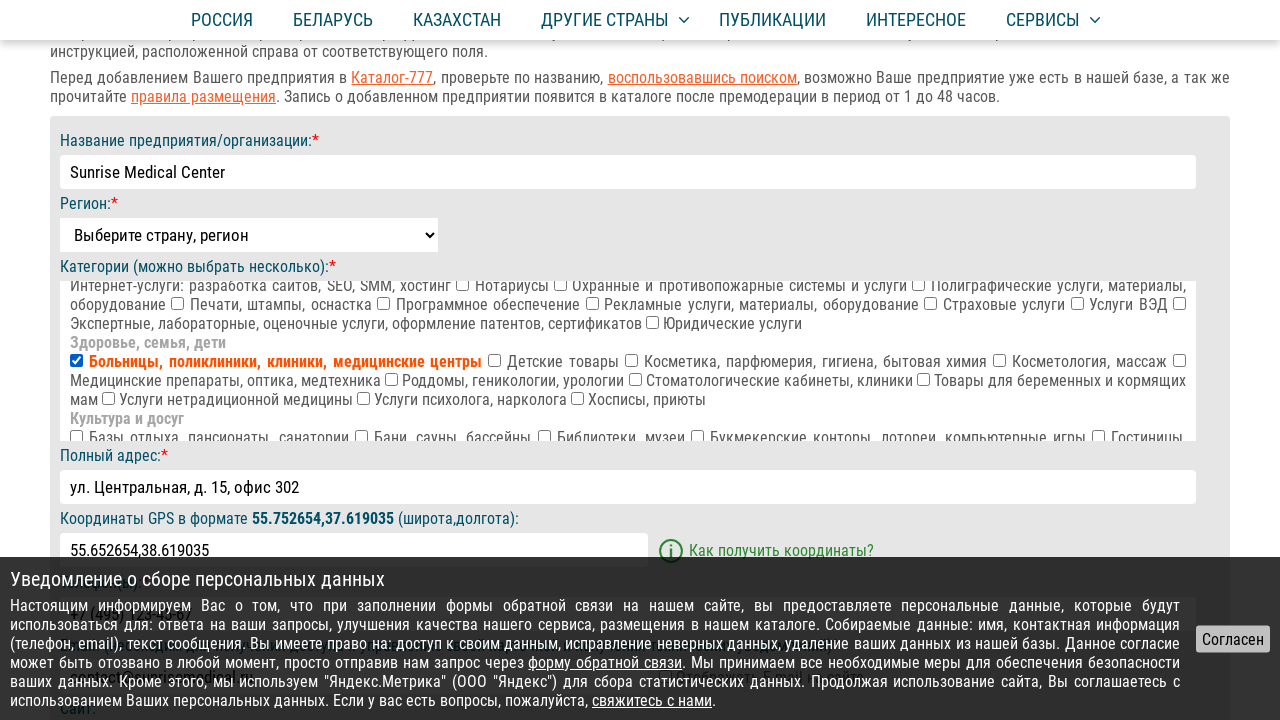

Filled website URL field with 'https://sunrisemedical.ru' on input[name='ent_site']
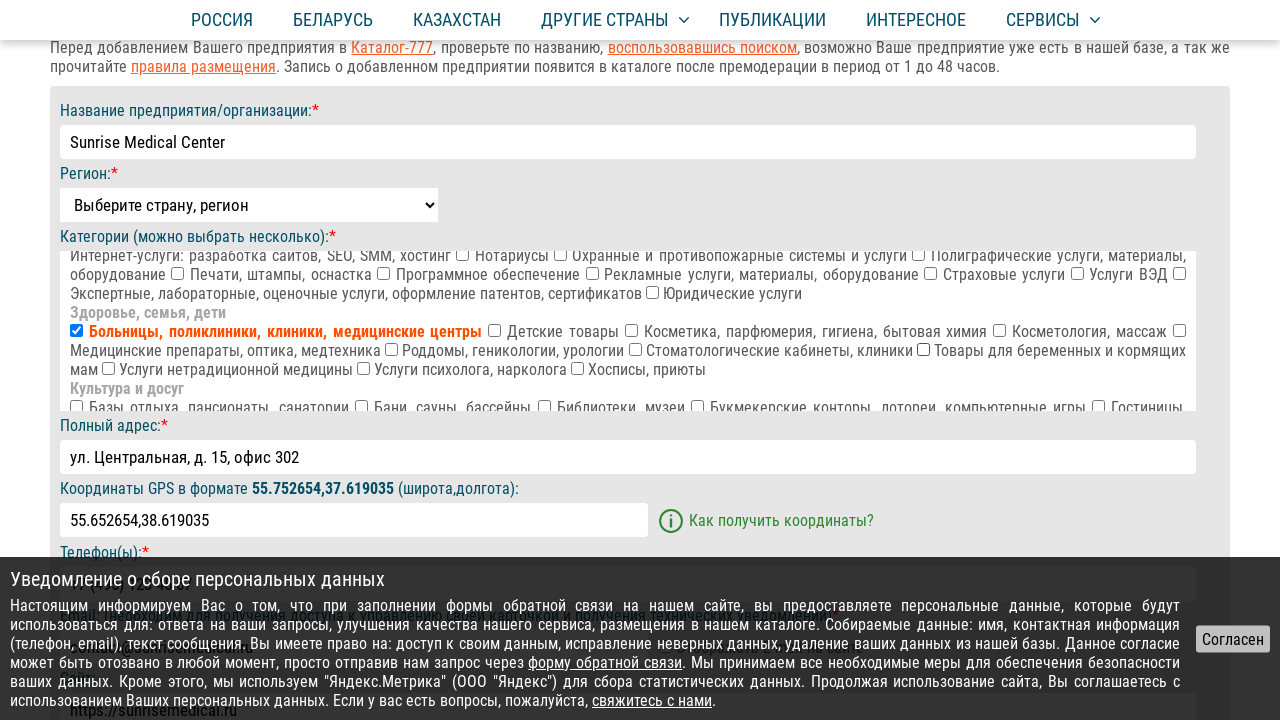

Filled description field in iframe editor with company description text on xpath=//div[1]/div[4]/div/div[2]/div[3]/div/div/iframe >> internal:control=enter
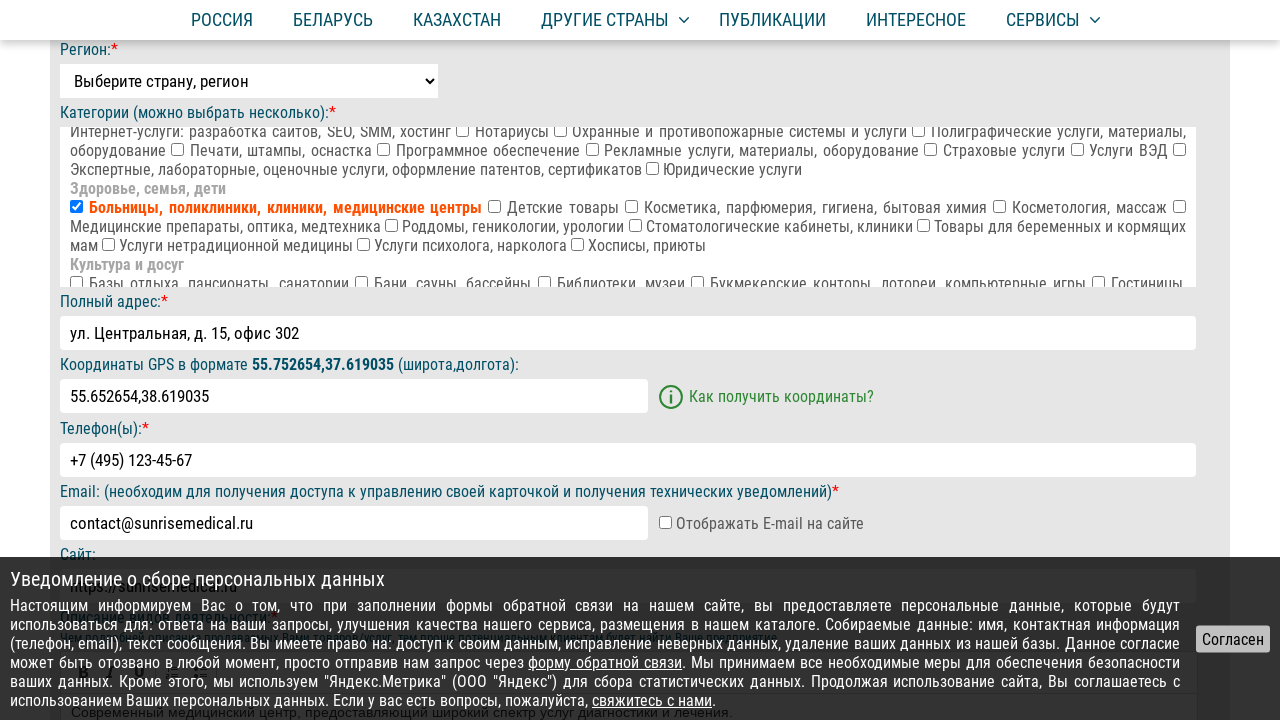

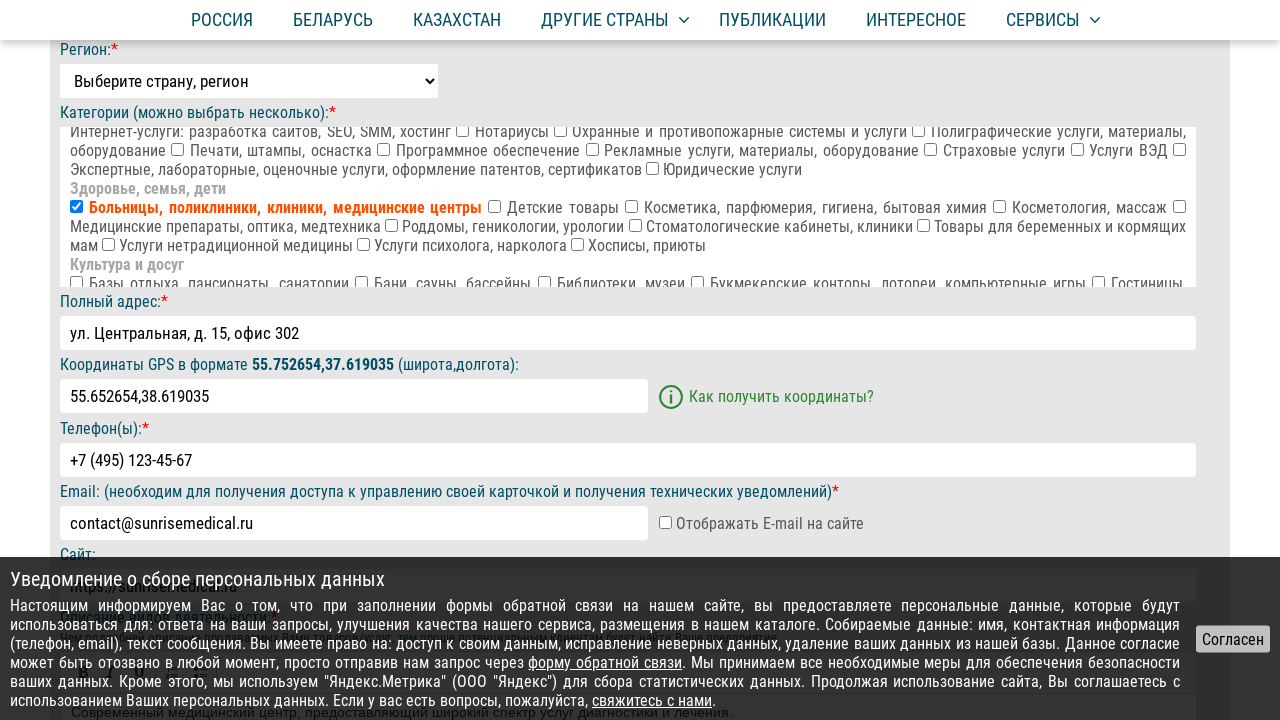